Tests accepting a JavaScript alert by navigating to W3Schools alert demo, switching to the iframe, clicking the "Try it" button, and accepting the alert dialog.

Starting URL: https://www.w3schools.com/jsref/tryit.asp?filename=tryjsref_alert

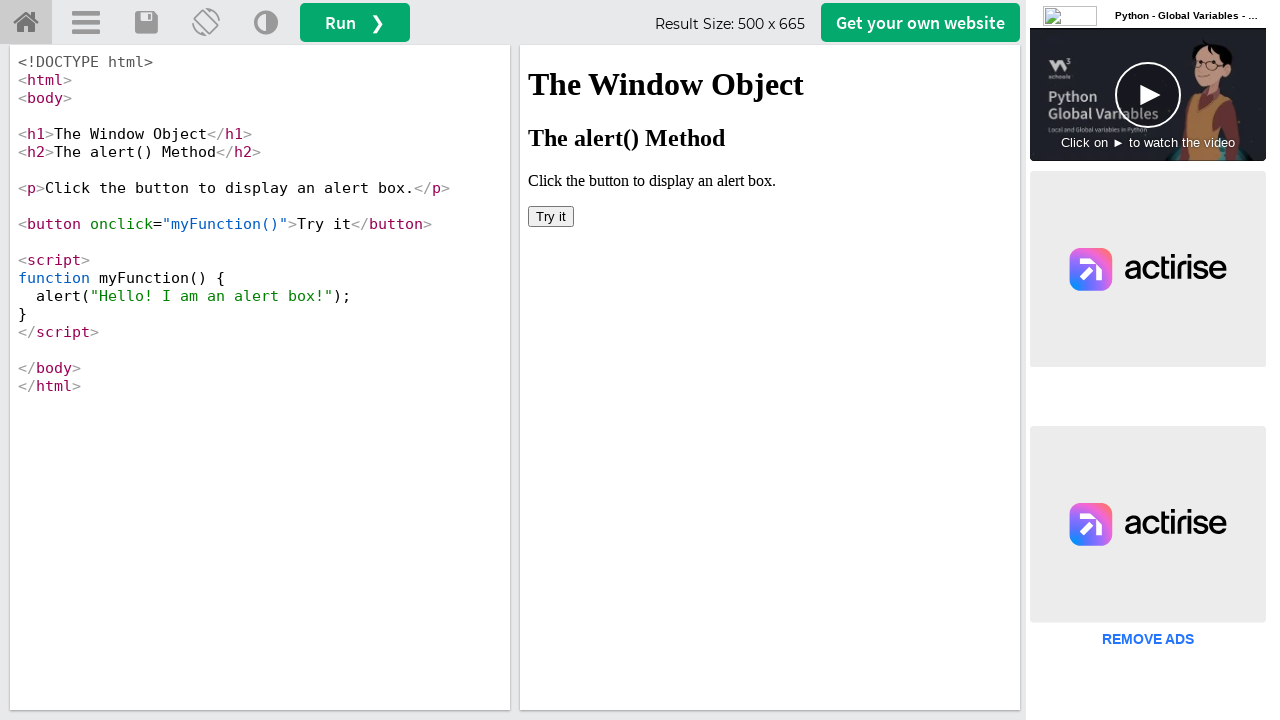

Located iframe #iframeResult containing the demo
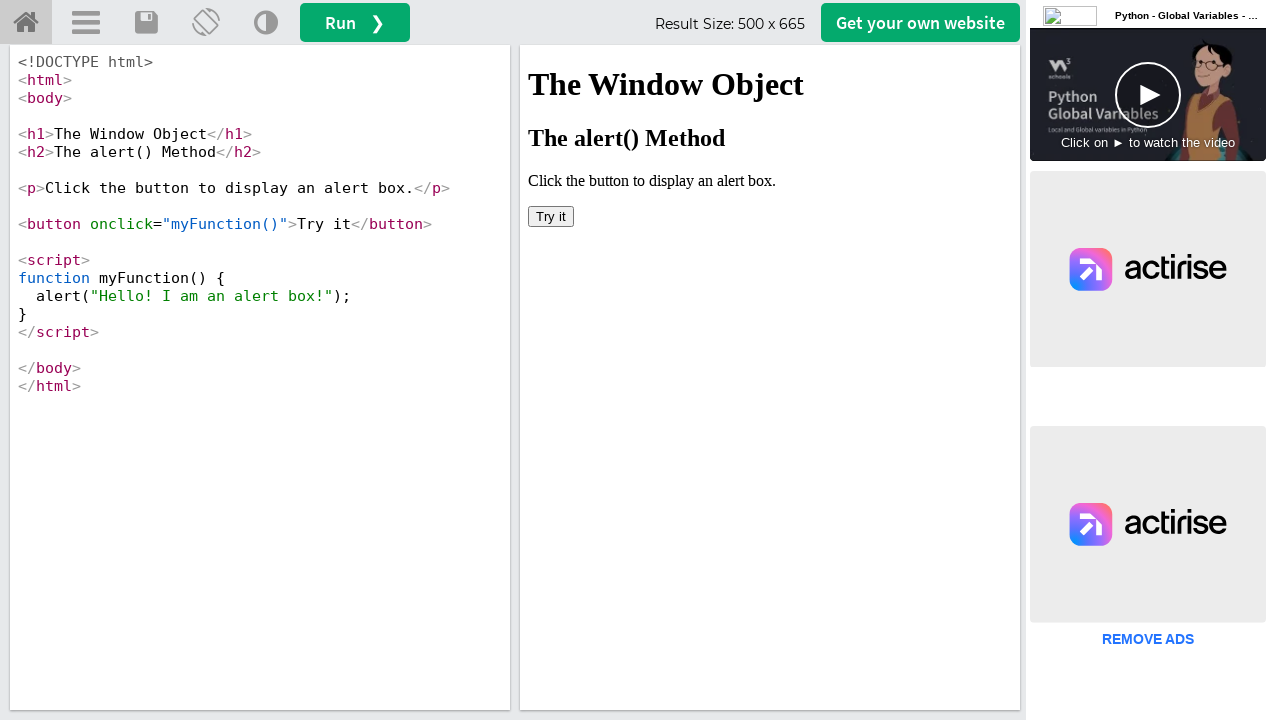

Clicked 'Try it' button inside the iframe at (551, 216) on #iframeResult >> internal:control=enter-frame >> xpath=//button[text()='Try it']
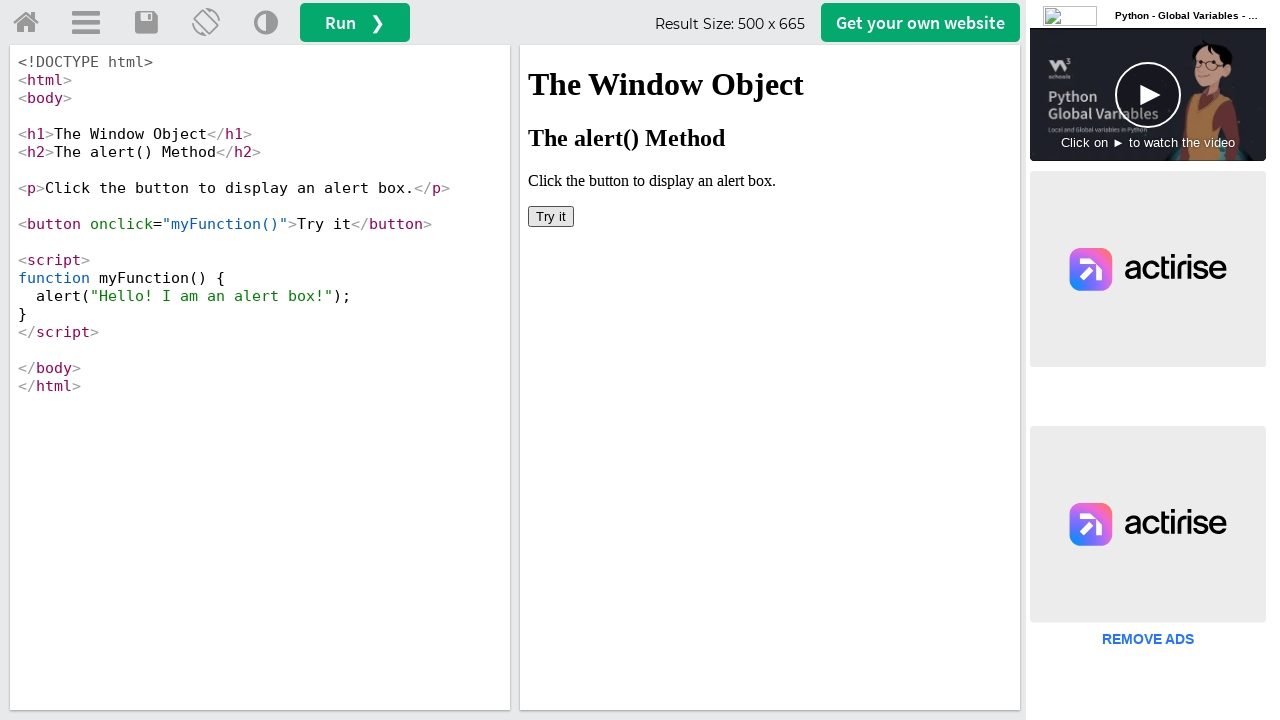

Set up dialog handler to accept alert
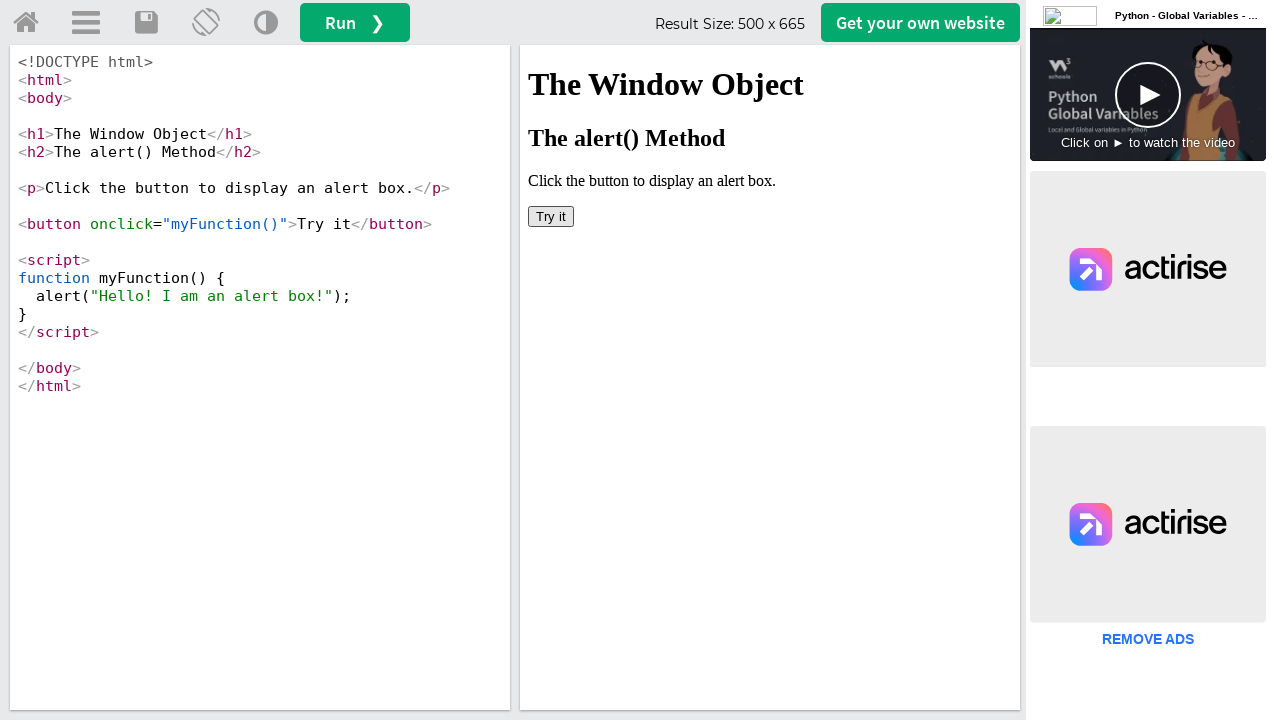

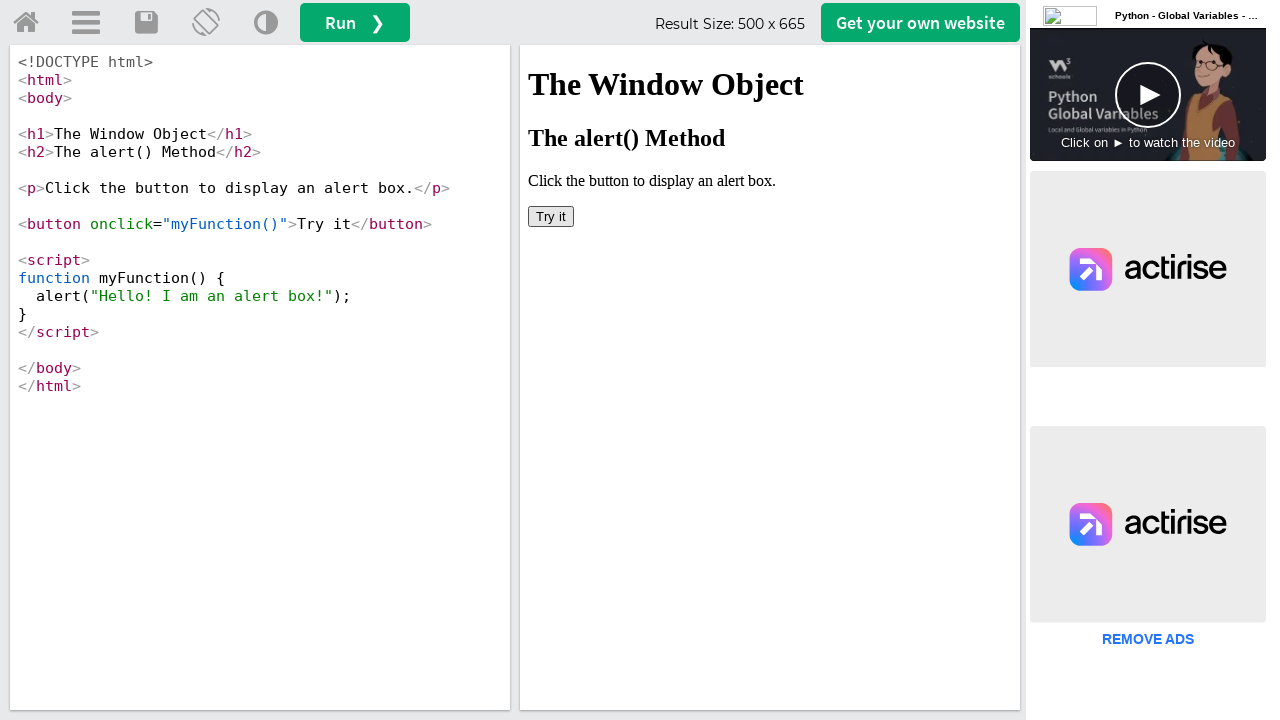